Tests newsletter sign-up form by filling in first name, last name, and email fields, then submitting the form

Starting URL: http://secure-retreat-92358.herokuapp.com/

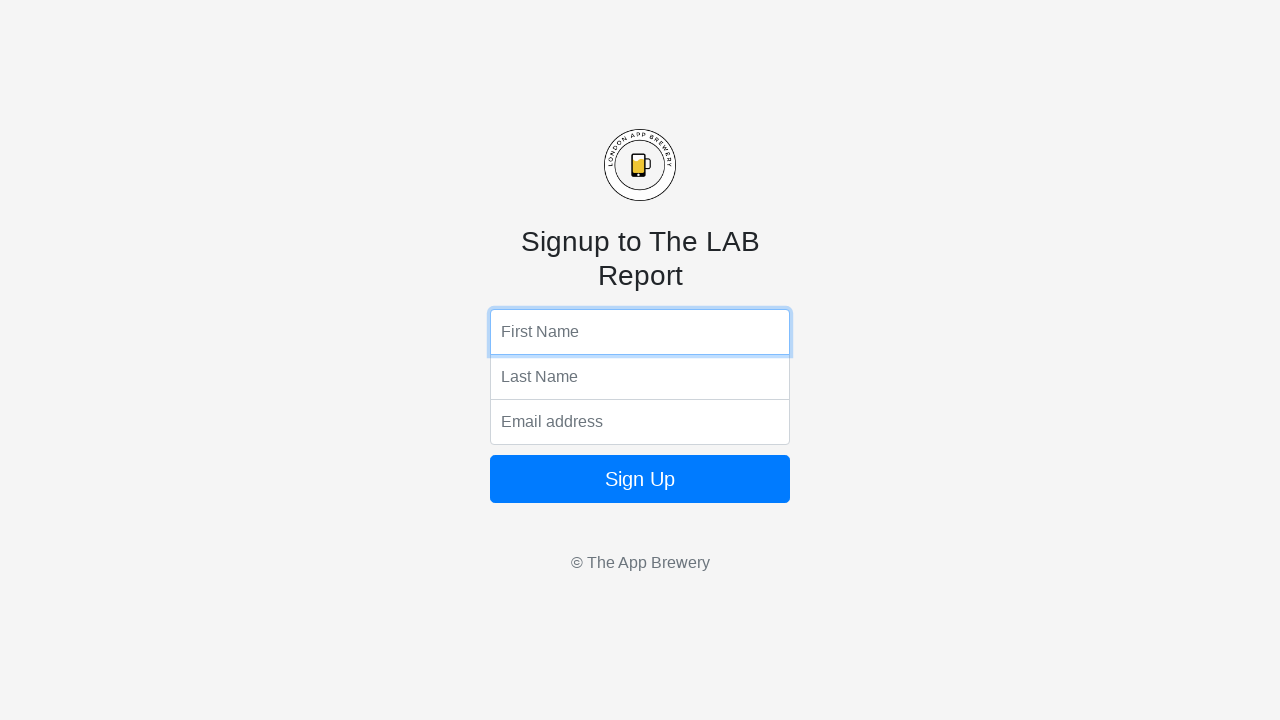

Filled first name field with 'Marcus' on input[name='fName']
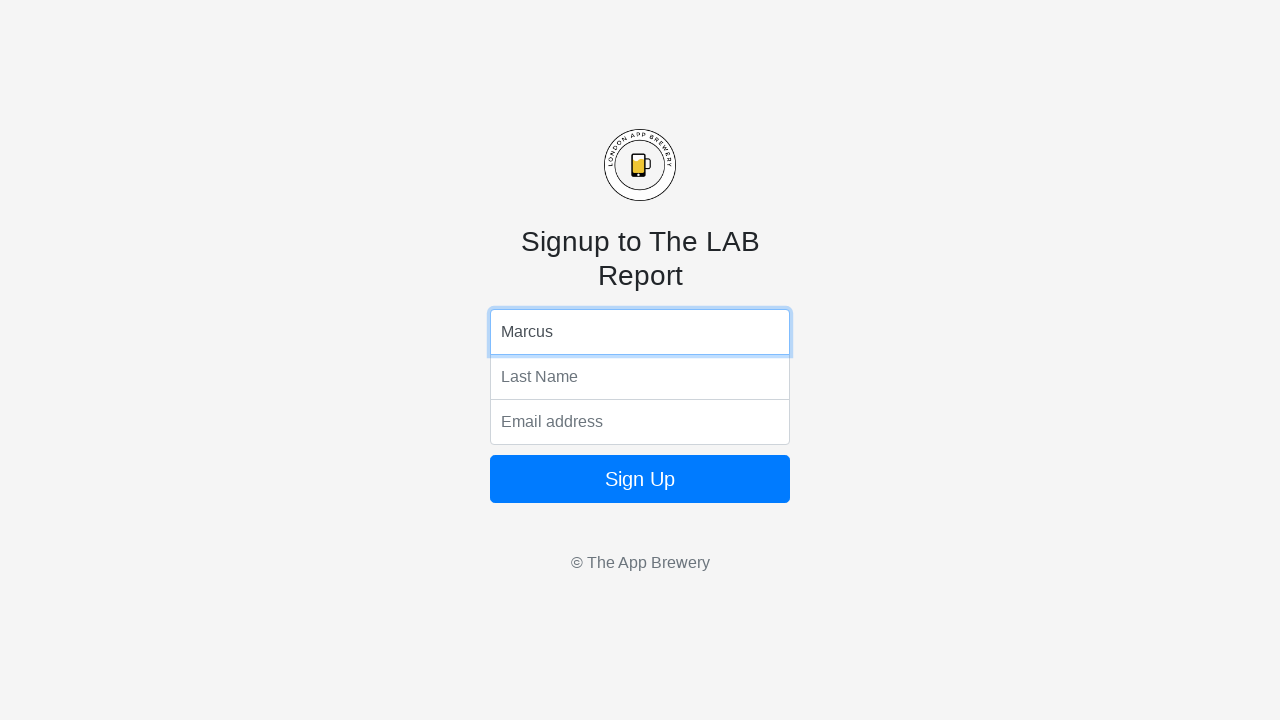

Filled last name field with 'Wellington' on input[name='lName']
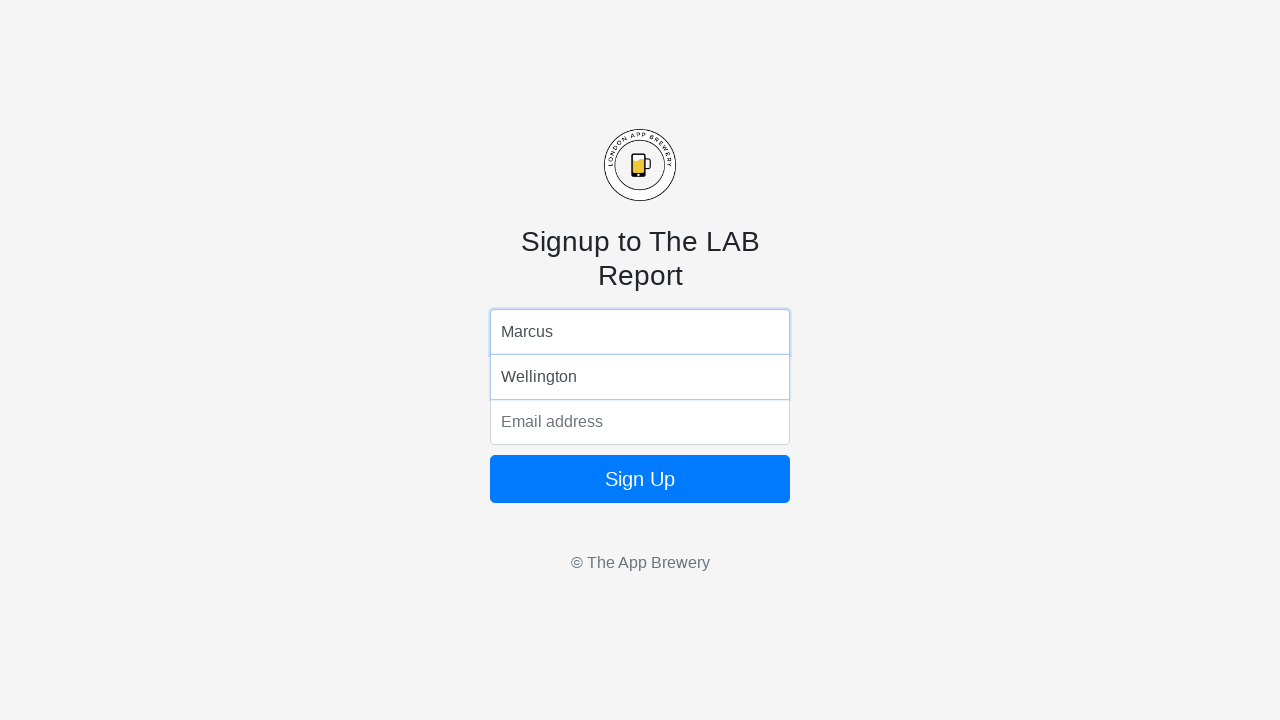

Filled email field with 'marcus.wellington@testmail.com' on input[name='email']
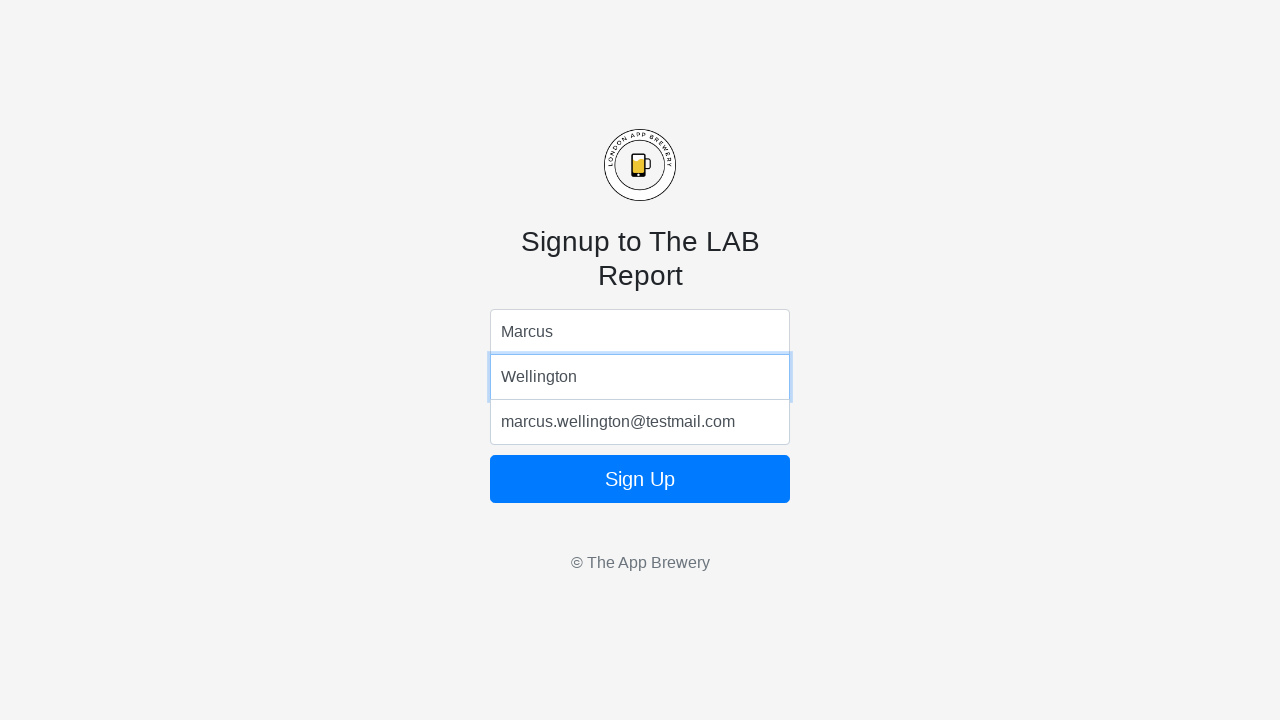

Clicked submit button to send newsletter sign-up form at (640, 479) on form button
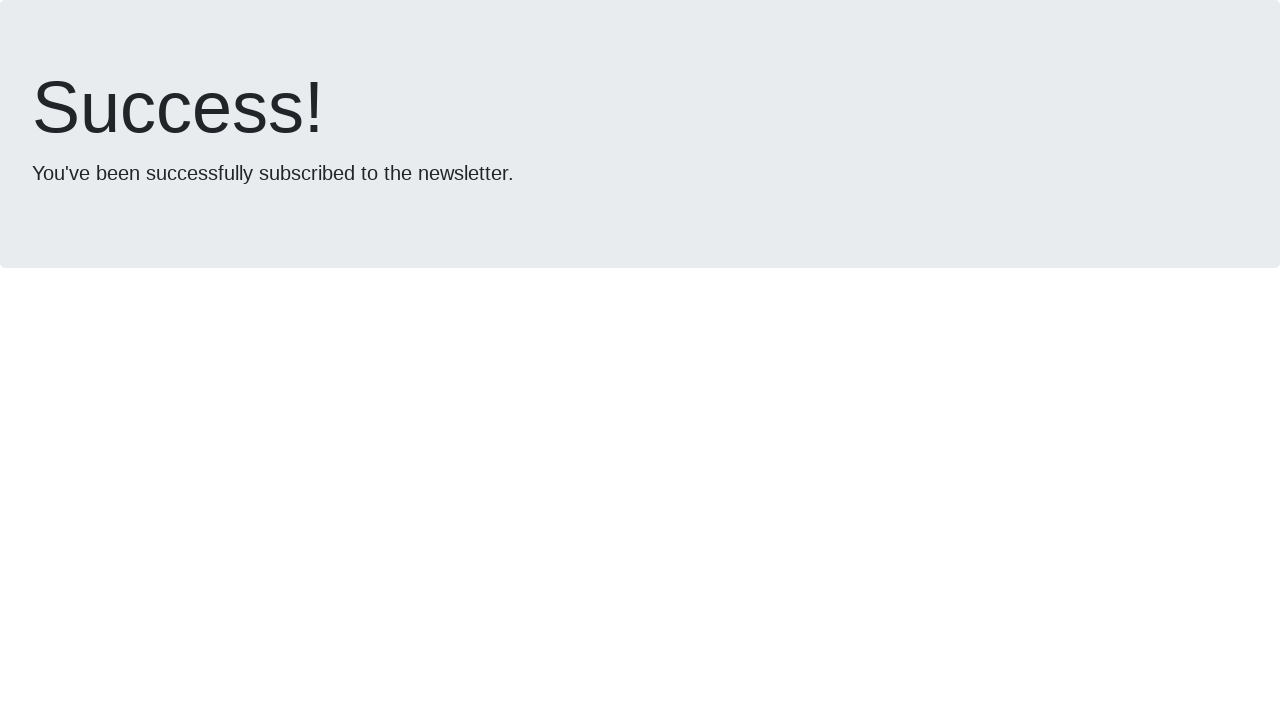

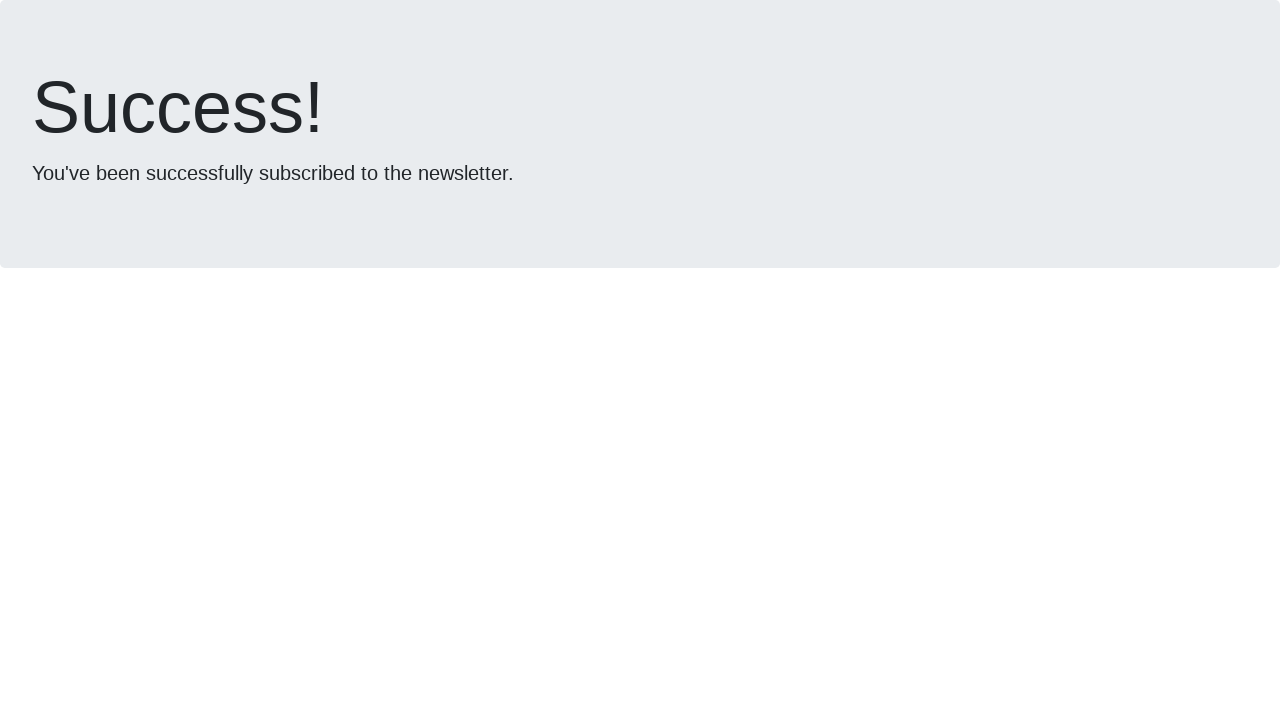